Tests navigation by clicking a link to the homepage and verifying the URL changes to the expected homepage URL

Starting URL: https://acctabootcamp.github.io/site/examples/actions

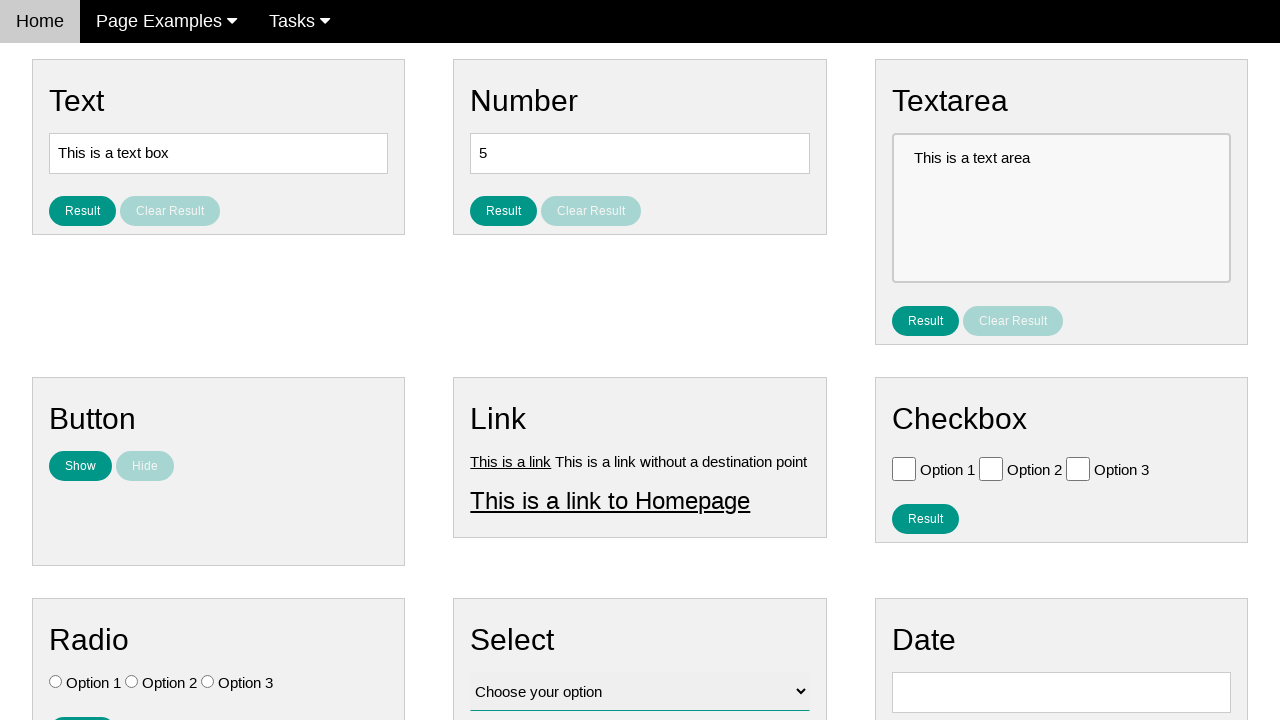

Verified initial URL is the base URL
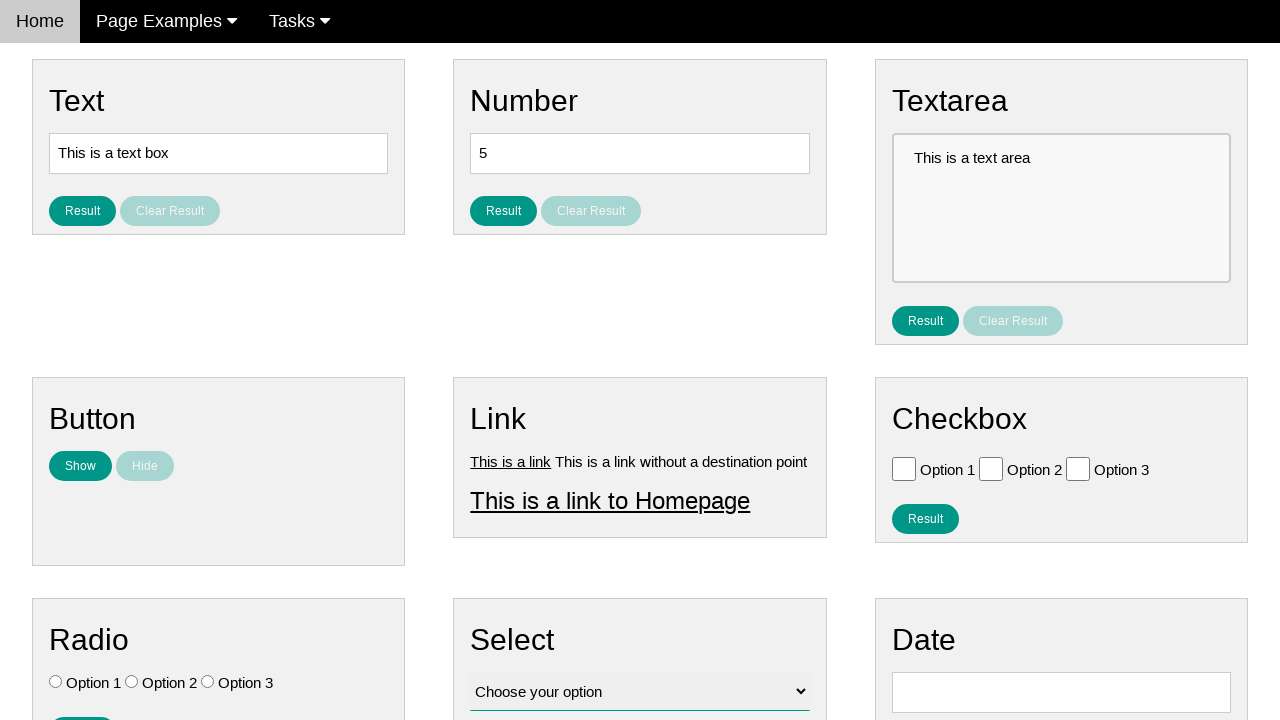

Clicked on the link to Homepage at (610, 500) on text=This is a link to Homepage
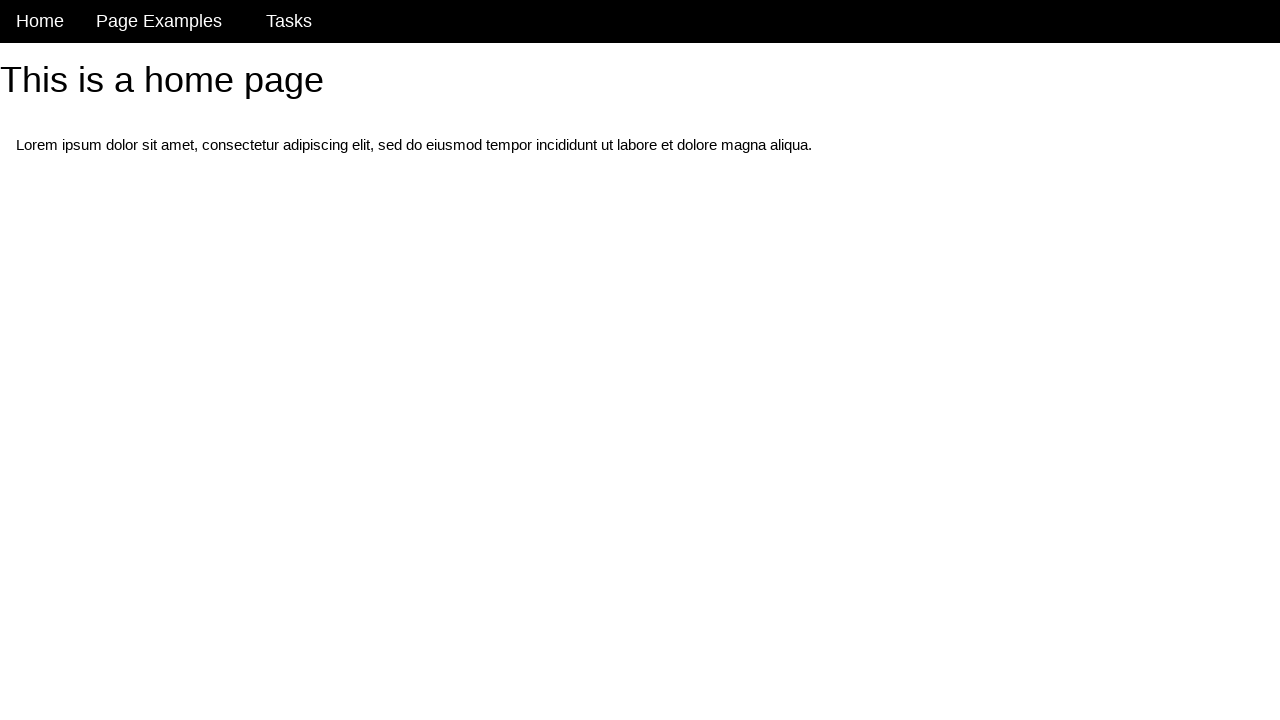

Waited for page load to complete
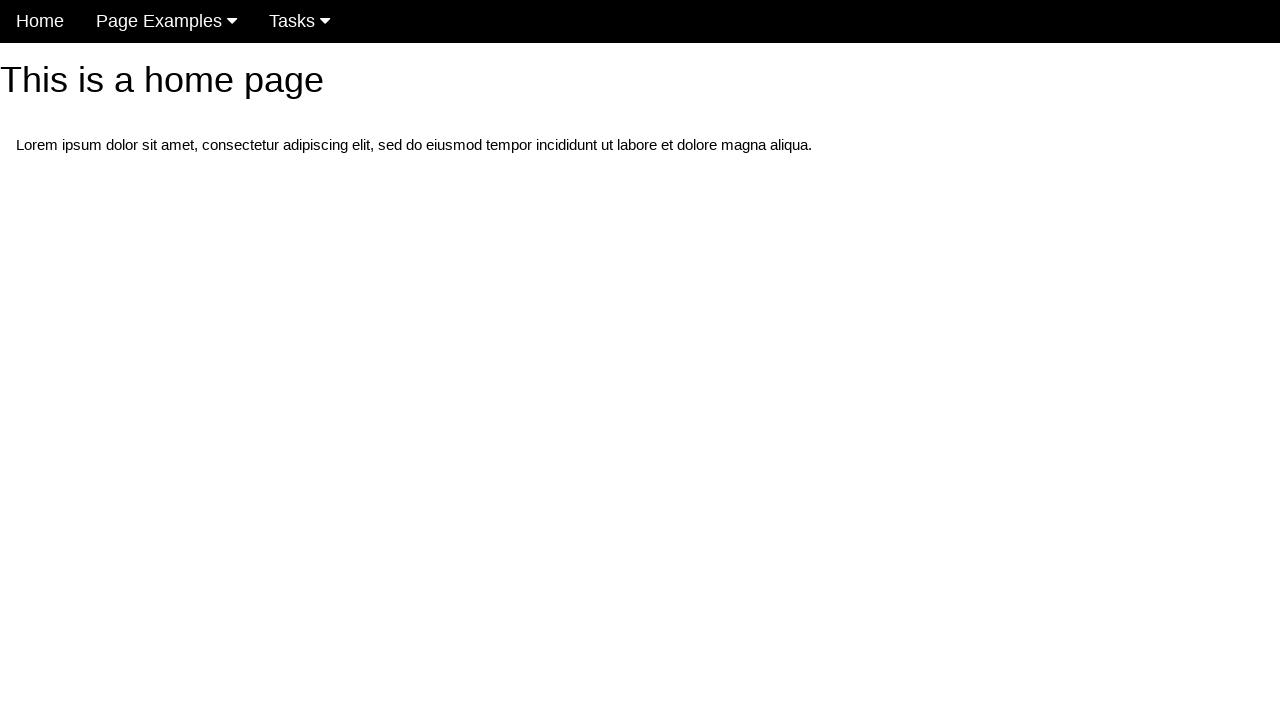

Verified URL has changed from the base URL
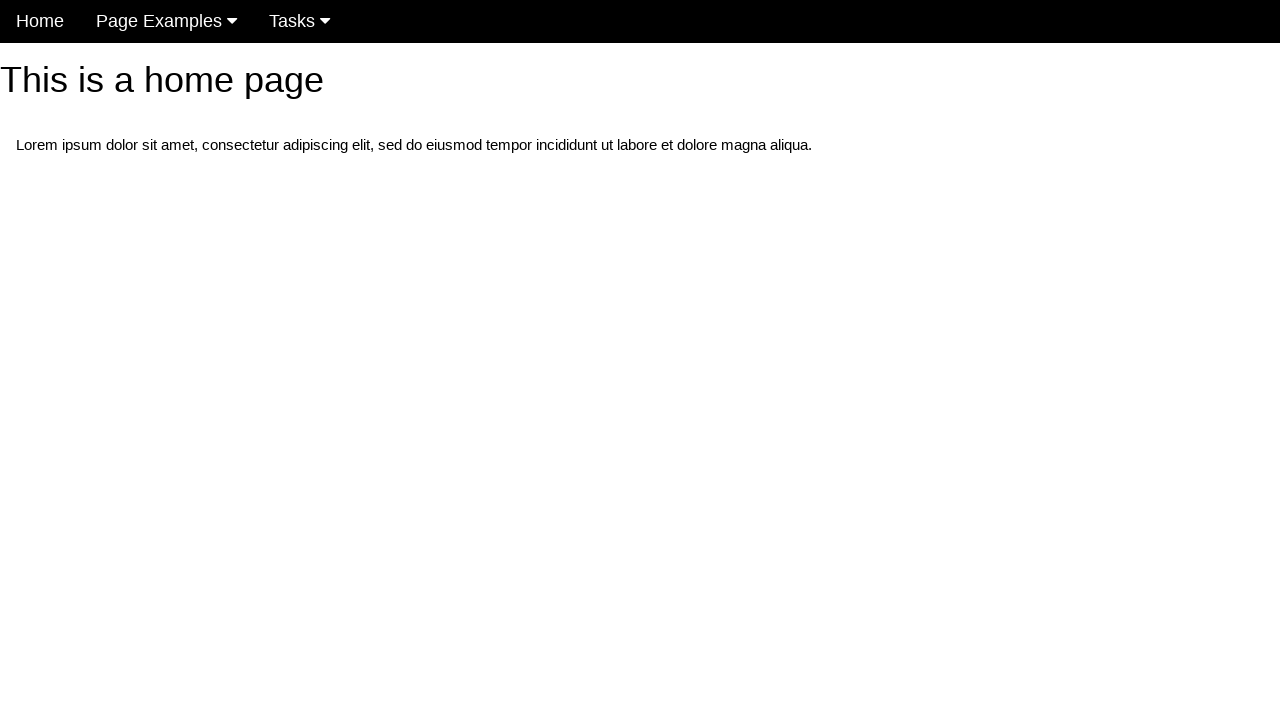

Verified current URL is the expected homepage URL
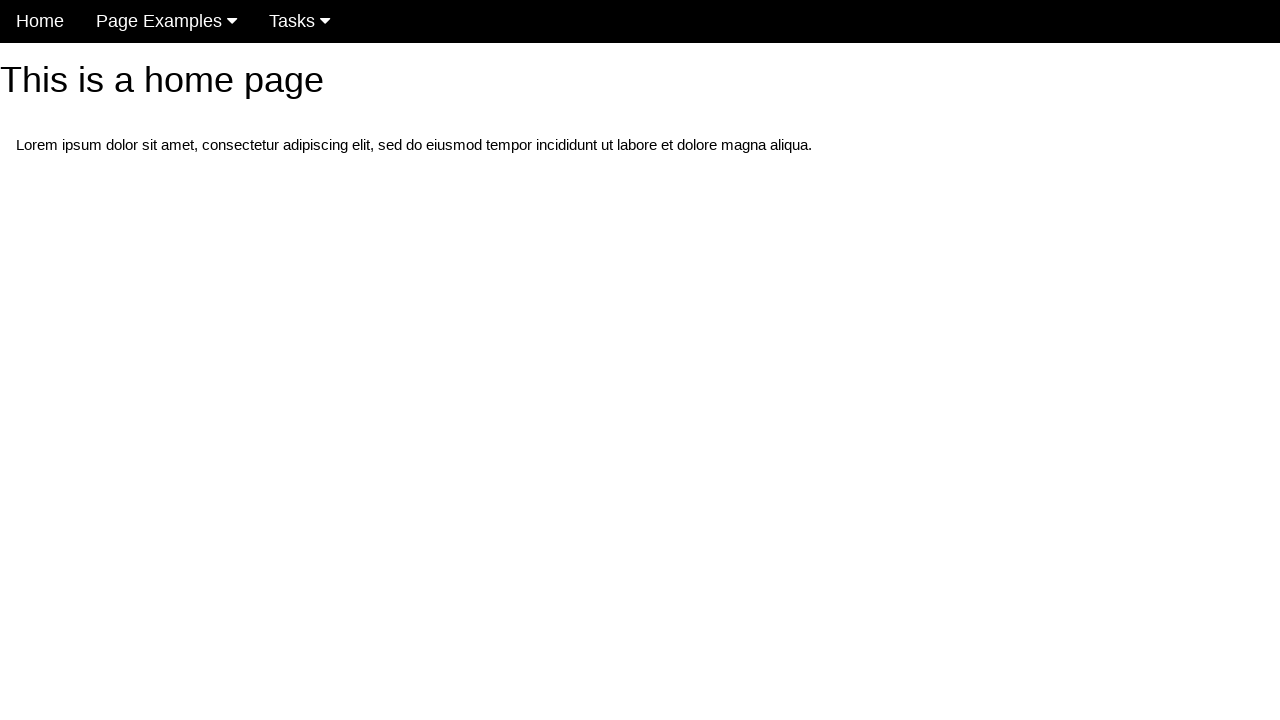

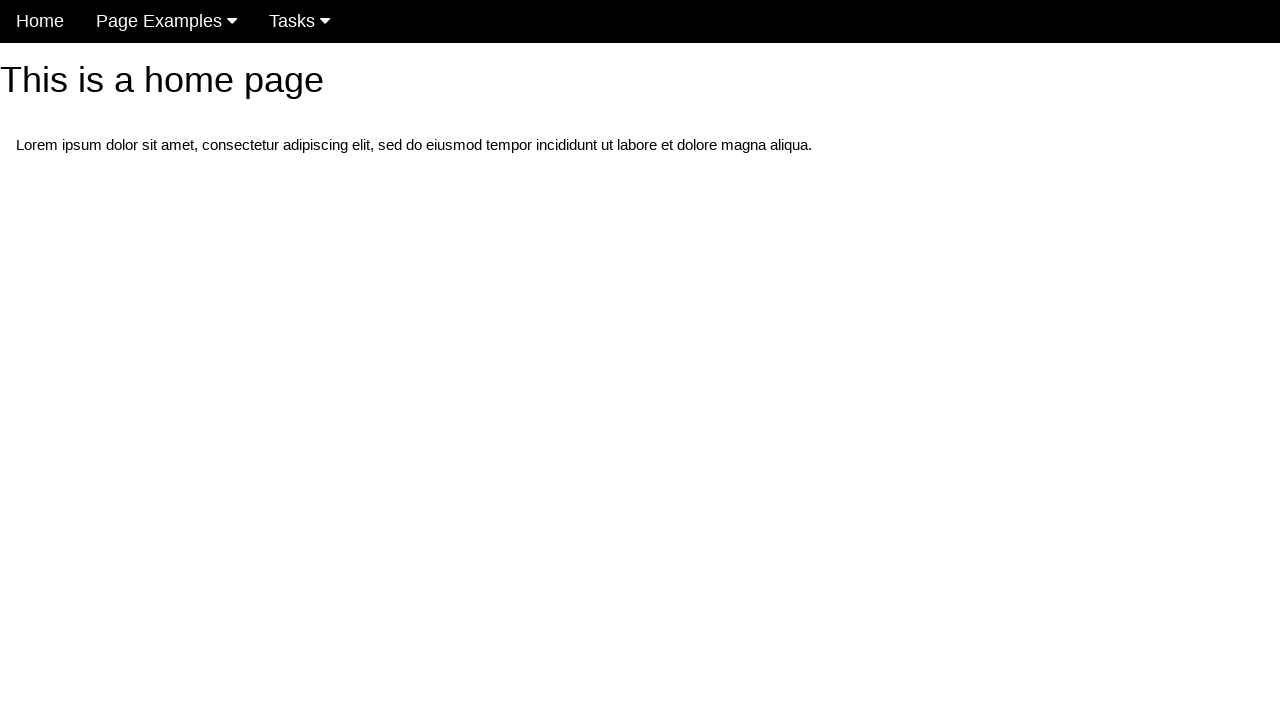